Tests dynamic loading functionality by clicking a start button and verifying that "Hello World!" text appears after the content loads.

Starting URL: https://automationfc.github.io/dynamic-loading/

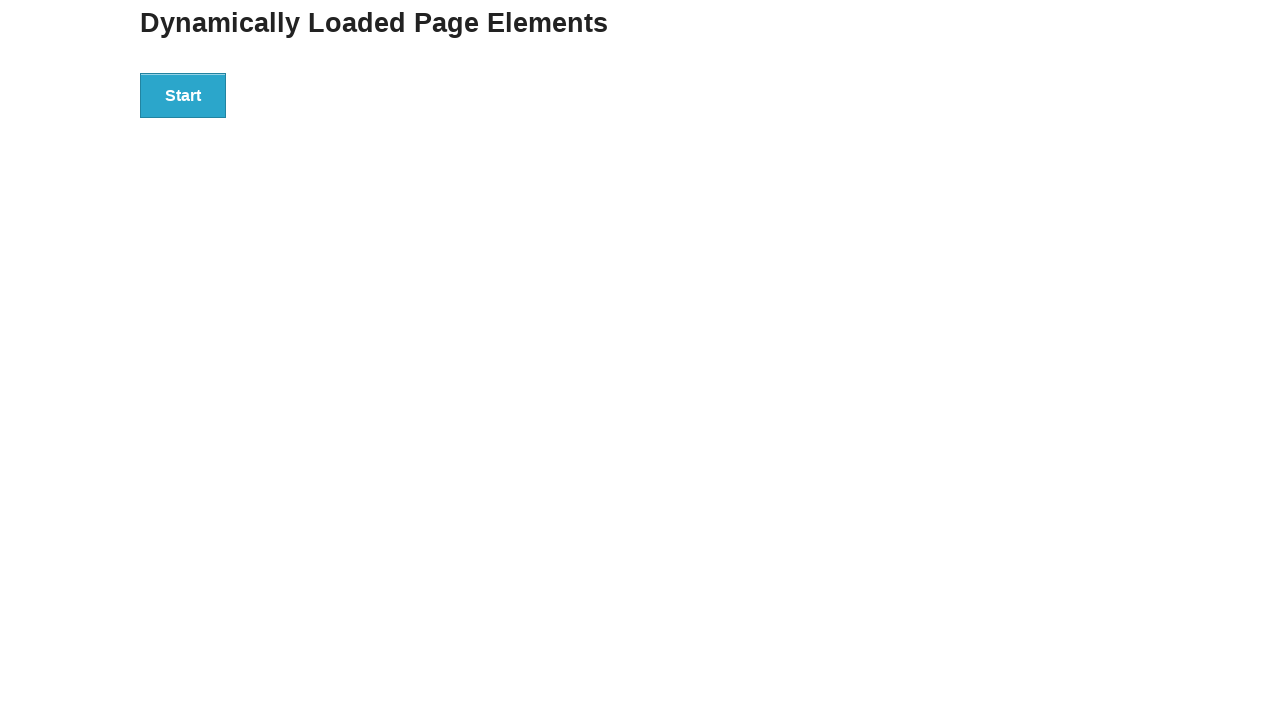

Clicked the start button to trigger dynamic loading at (183, 95) on div#start > button
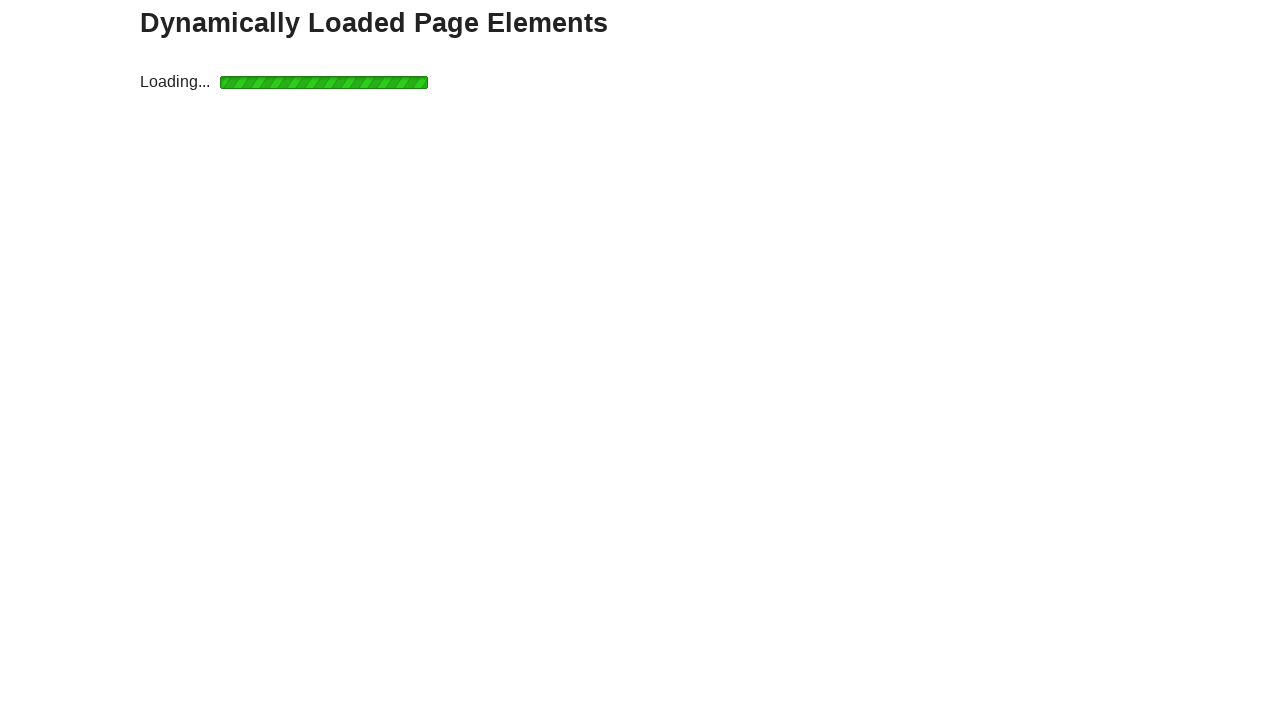

Waited for the finish element with h4 heading to appear
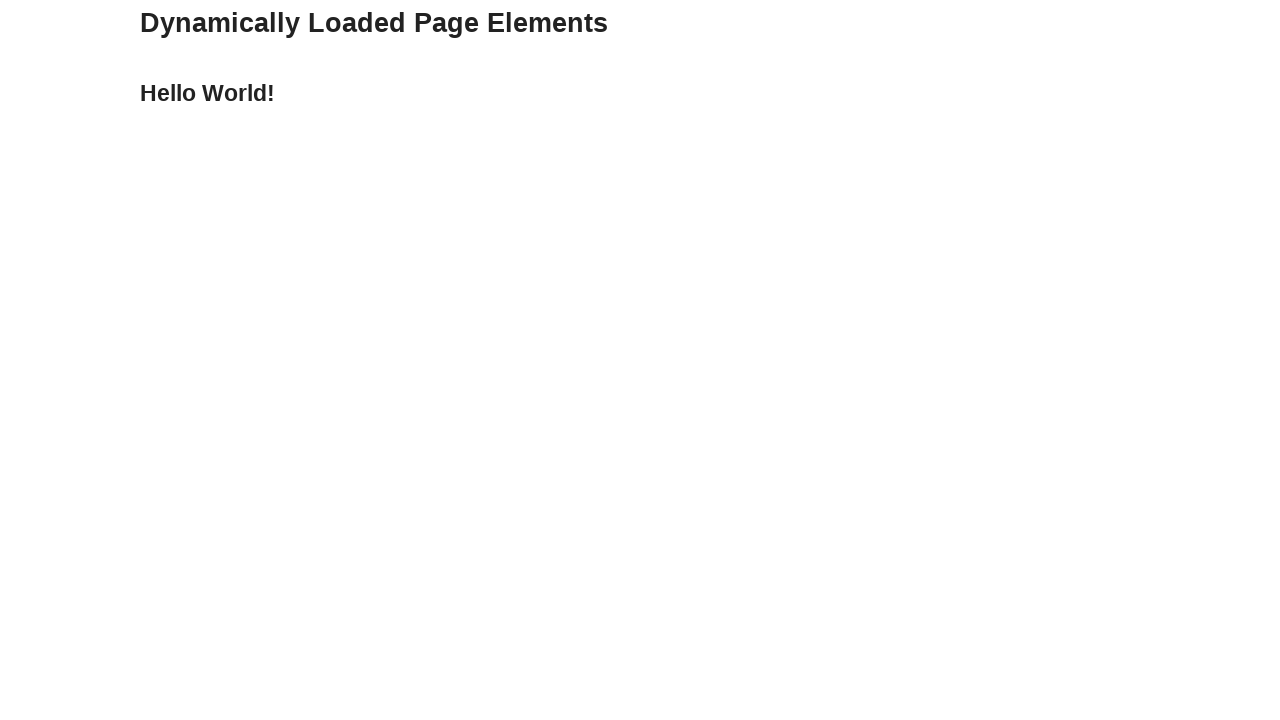

Verified that 'Hello World!' text appeared after dynamic loading
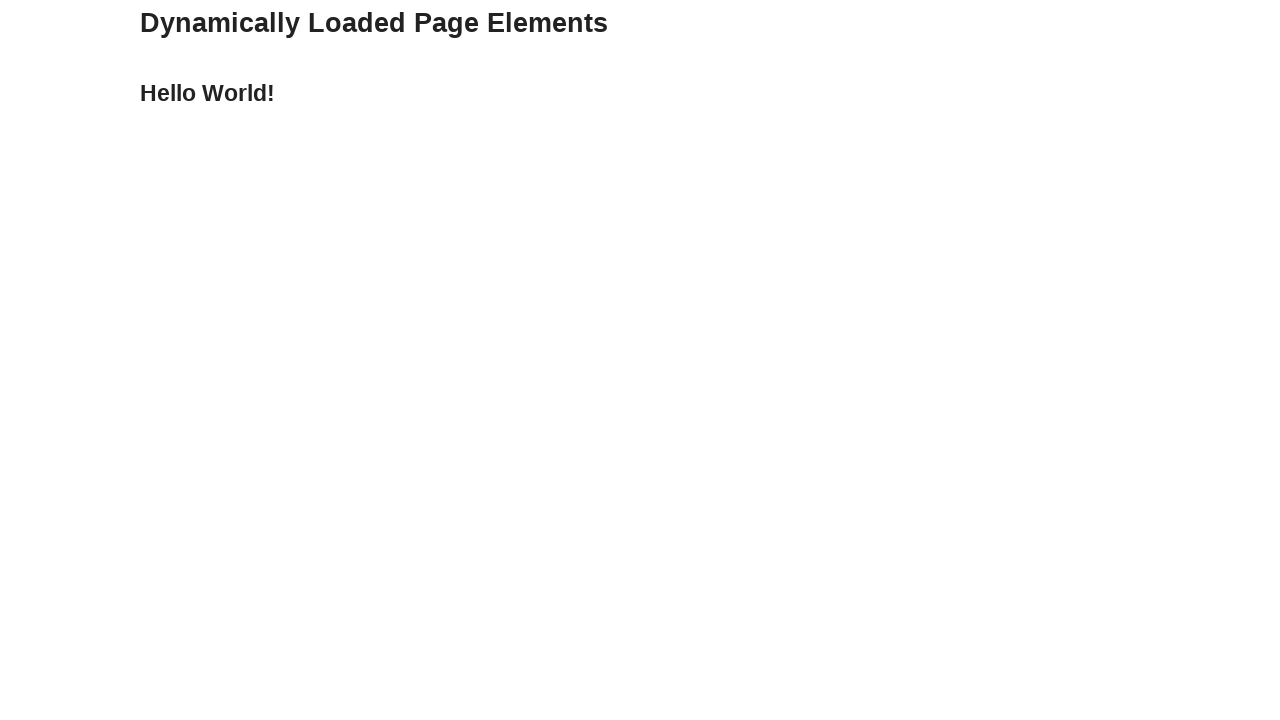

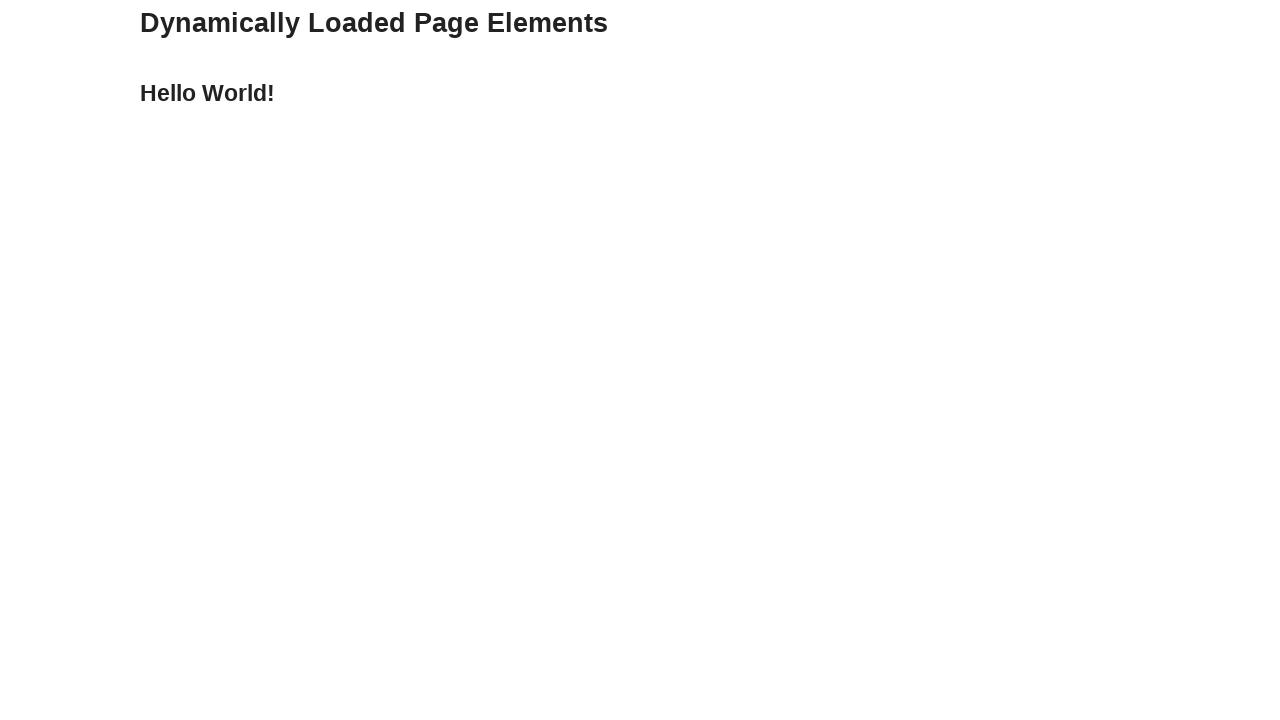